Tests JavaScript confirm dialog by clicking a button, accepting the dialog, and verifying the confirmation message.

Starting URL: https://www.lambdatest.com/selenium-playground/javascript-alert-box-demo

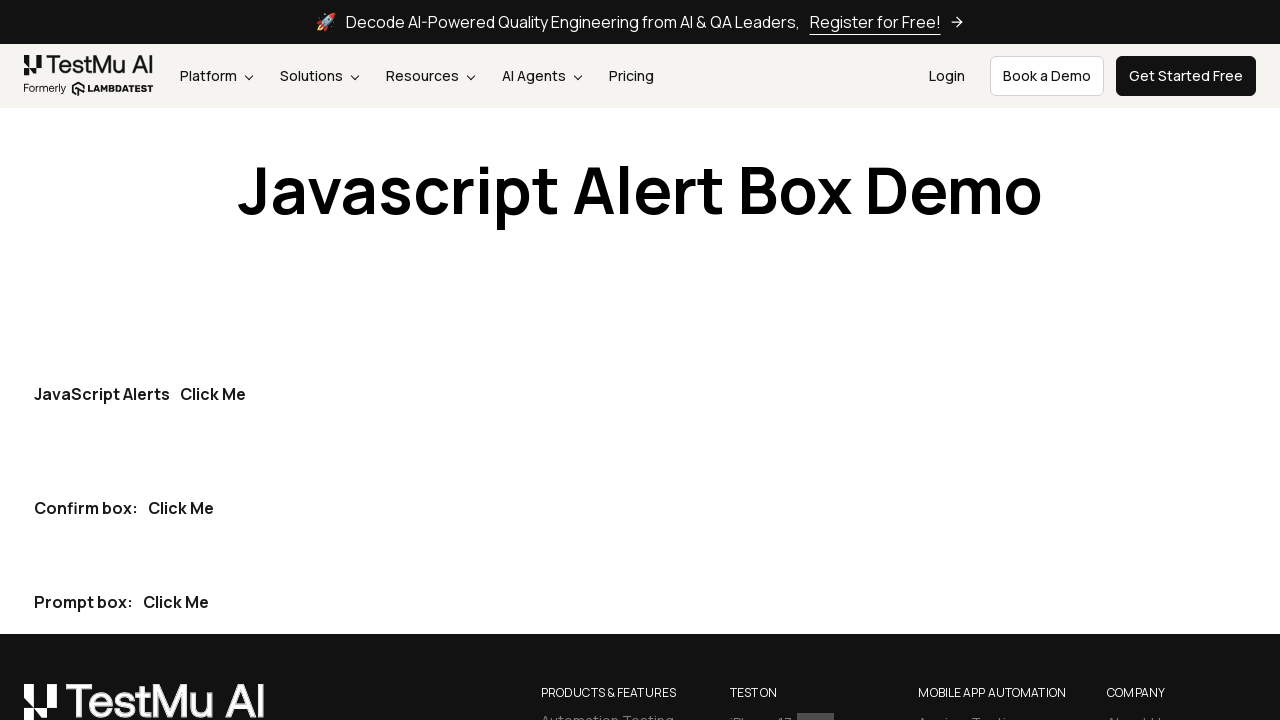

Set up dialog handler to accept confirm dialogs
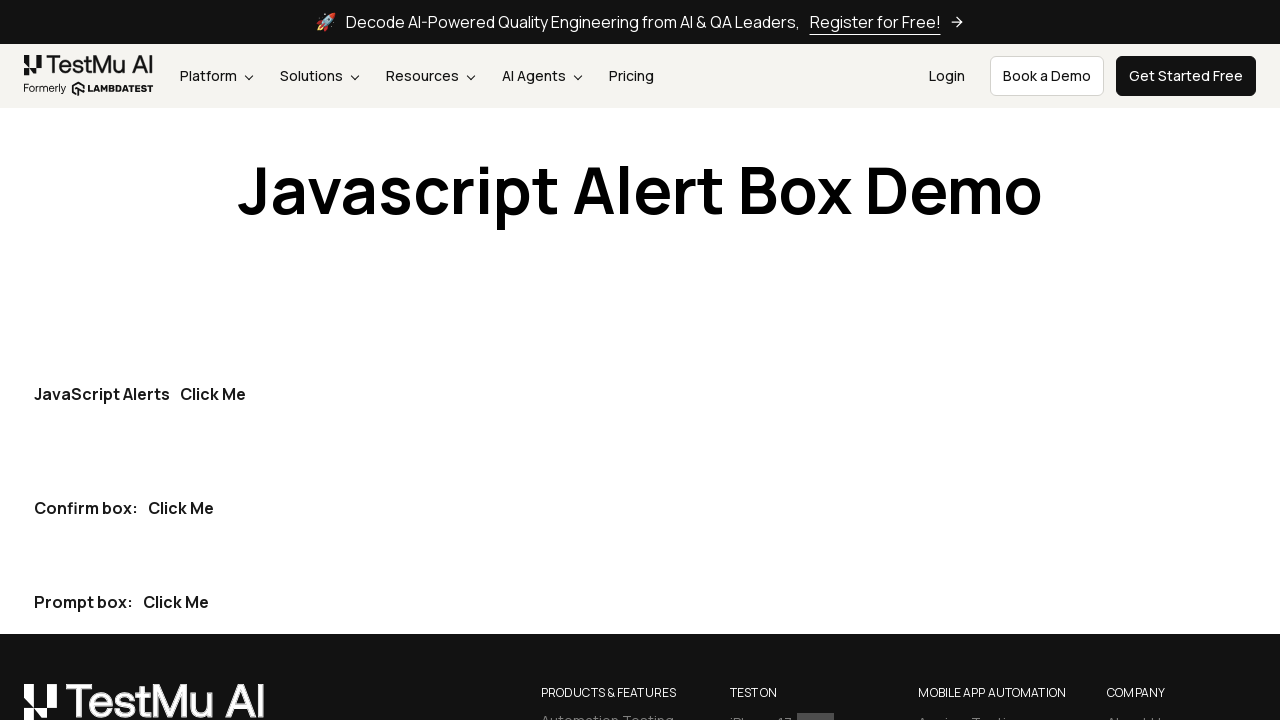

Clicked button to trigger JavaScript confirm dialog at (181, 508) on (//button[contains(@class,'btn btn-dark')])[2]
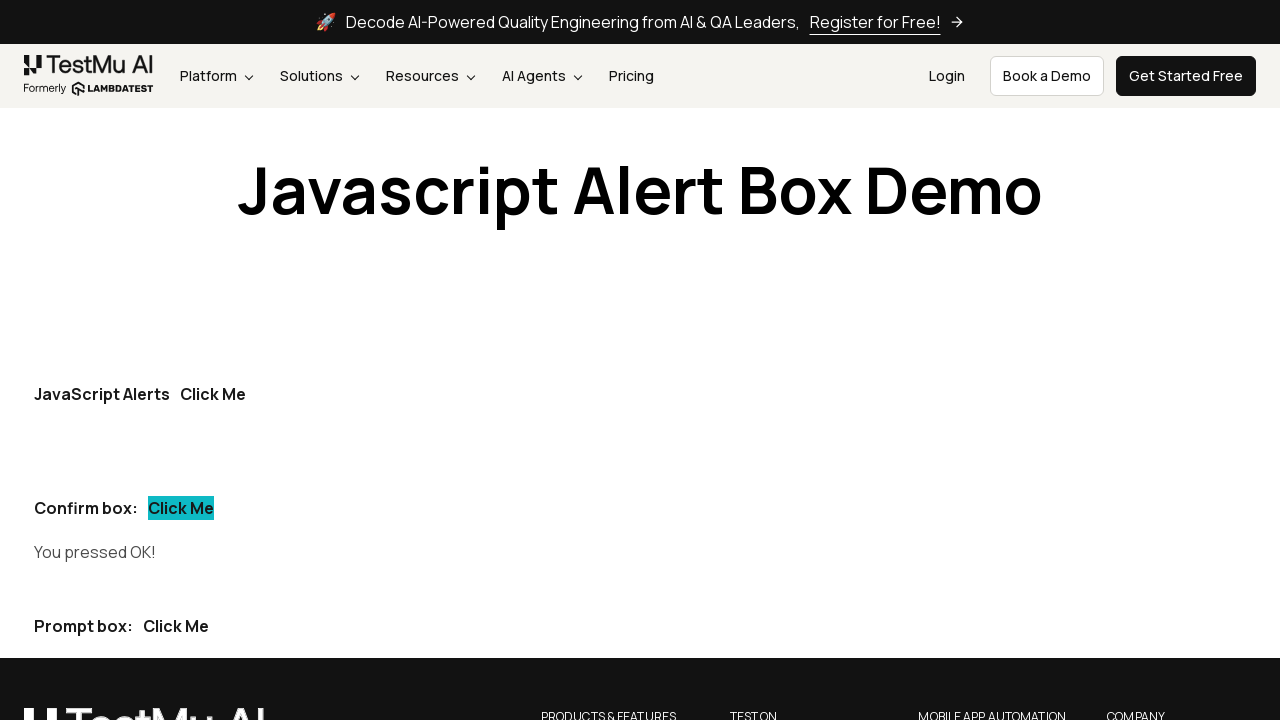

Confirmation message appeared after accepting dialog
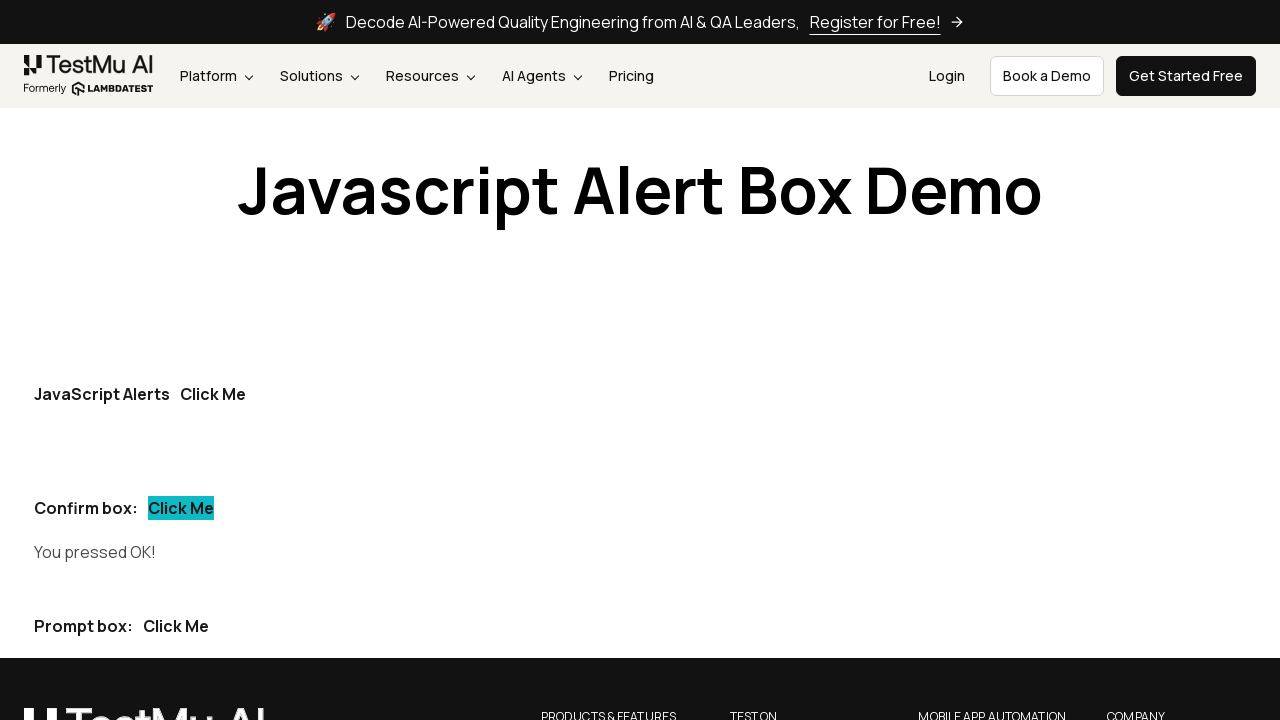

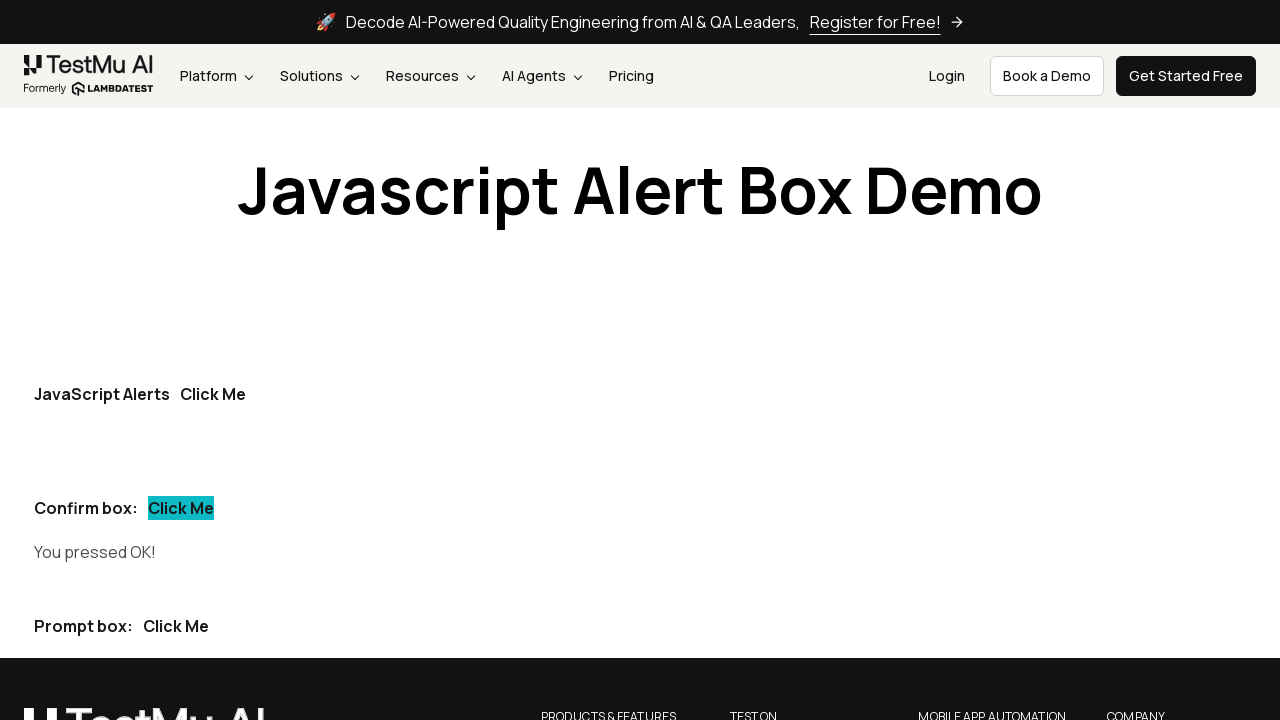